Navigates to W3Schools HTML tables tutorial page and verifies that the example HTML table is present with headers and data rows

Starting URL: https://www.w3schools.com/html/html_tables.asp

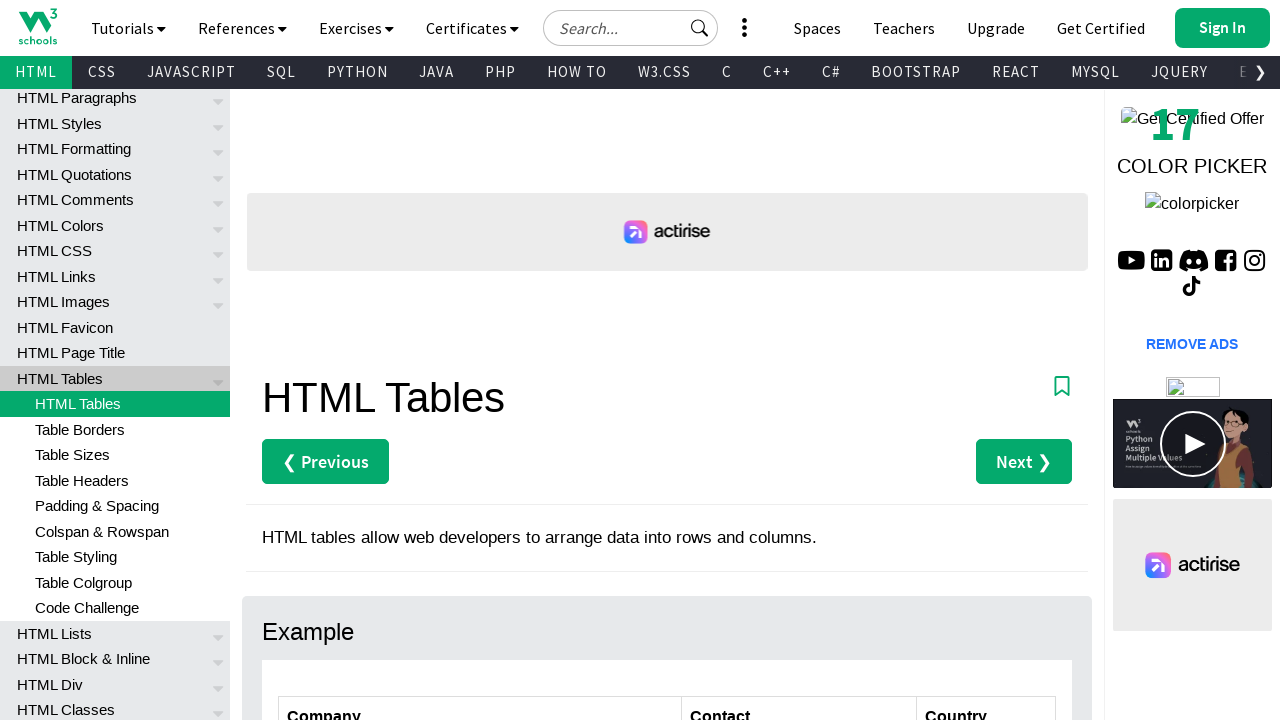

Navigated to W3Schools HTML tables tutorial page
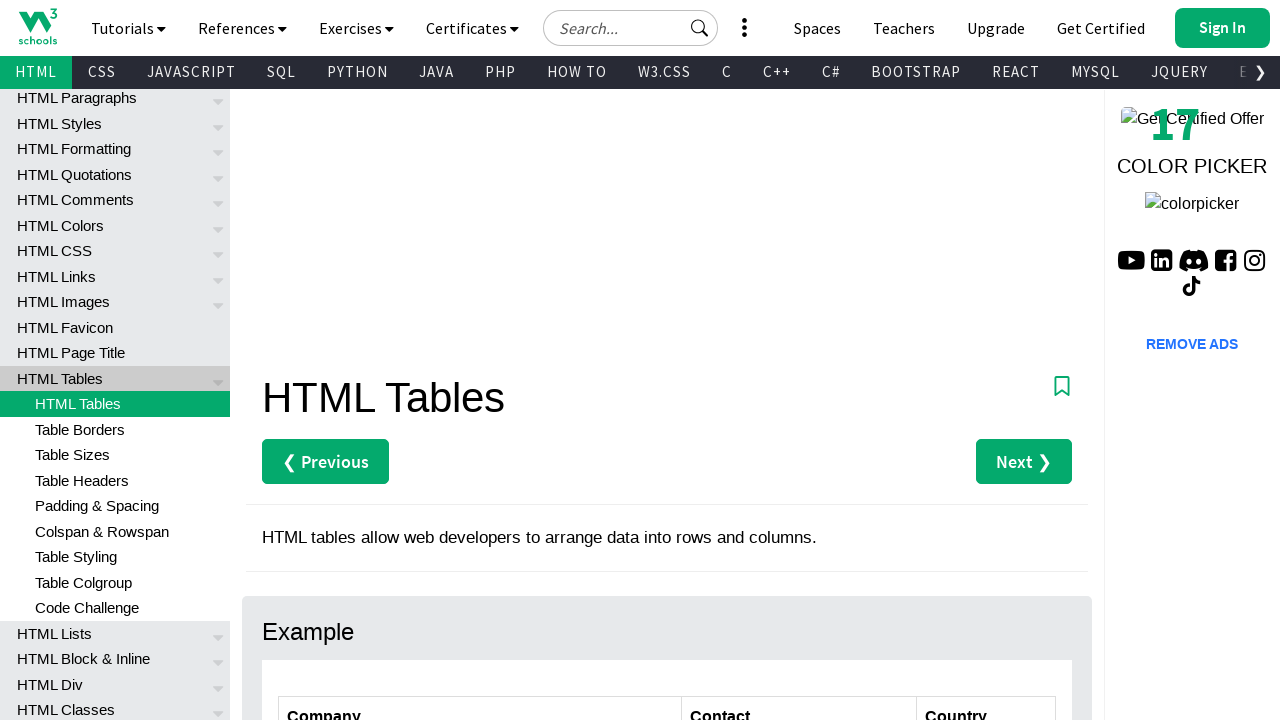

First HTML table became visible on the page
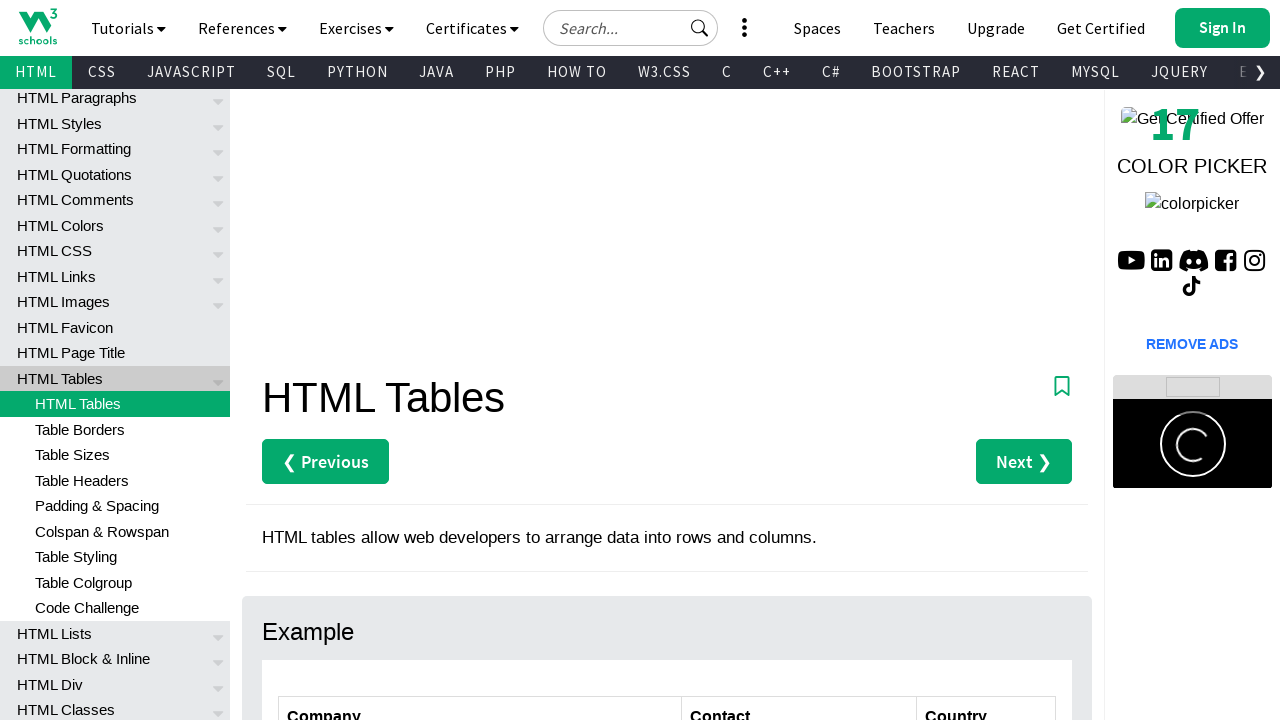

Verified that table header cells (th) are present in the first table
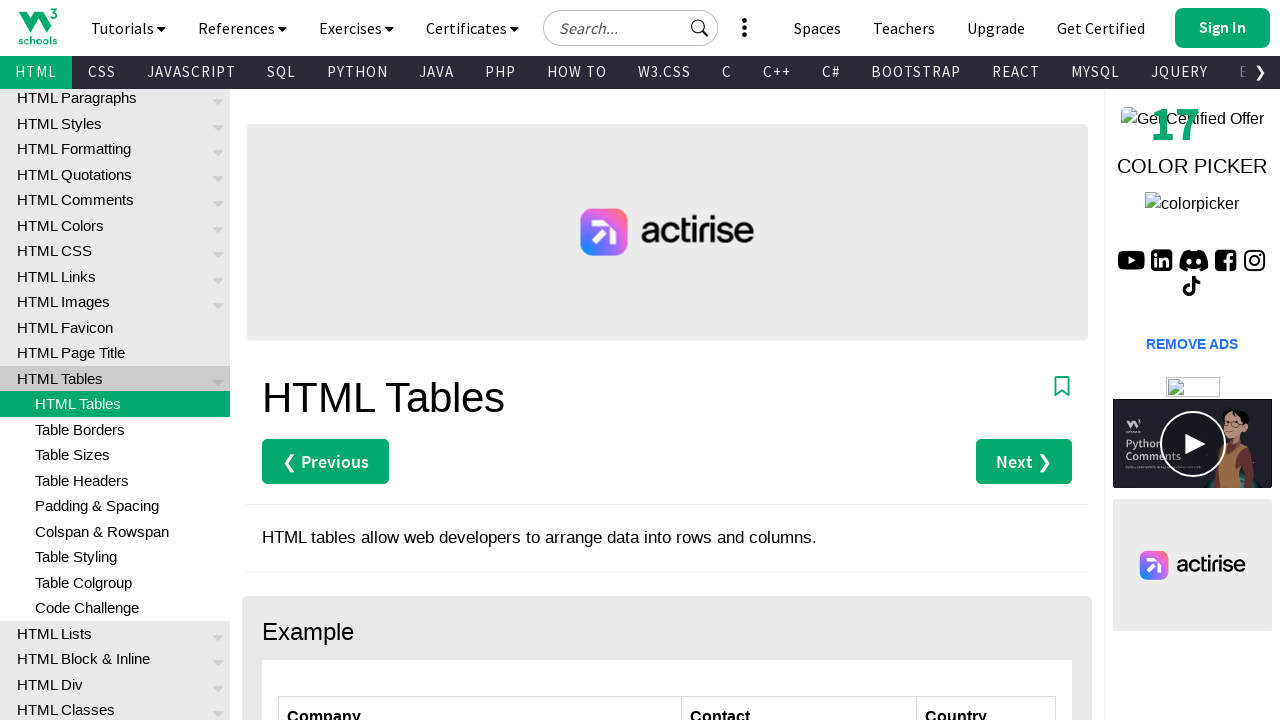

Verified that table data cells (td) are present in the first table
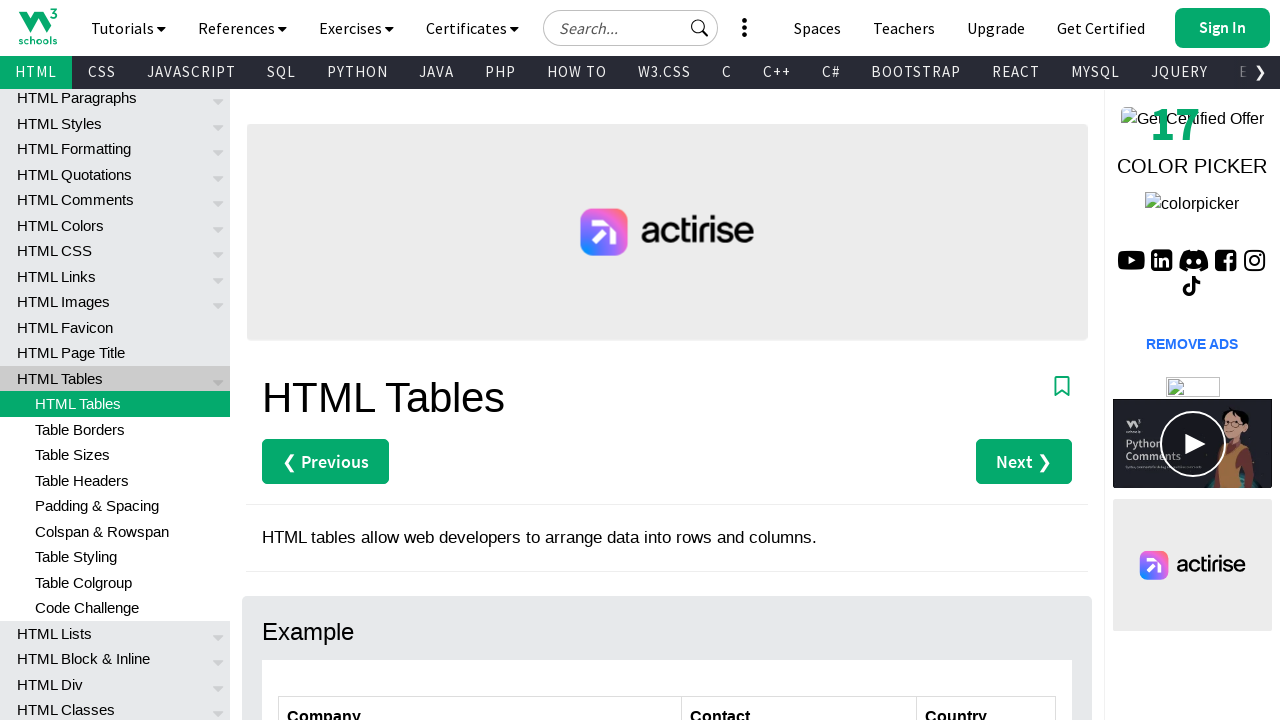

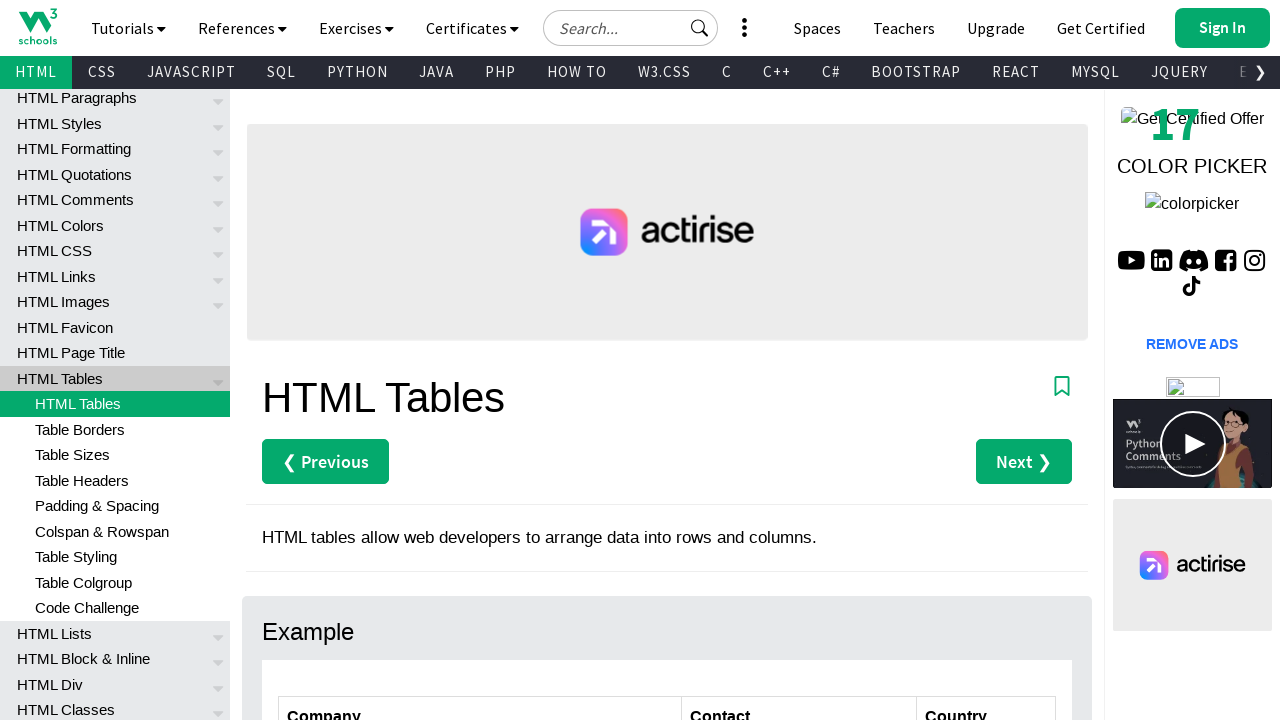